Tests radio button selection by finding and clicking the Python radio button option

Starting URL: http://seleniumpractise.blogspot.com/2016/08/how-to-automate-radio-button-in.html

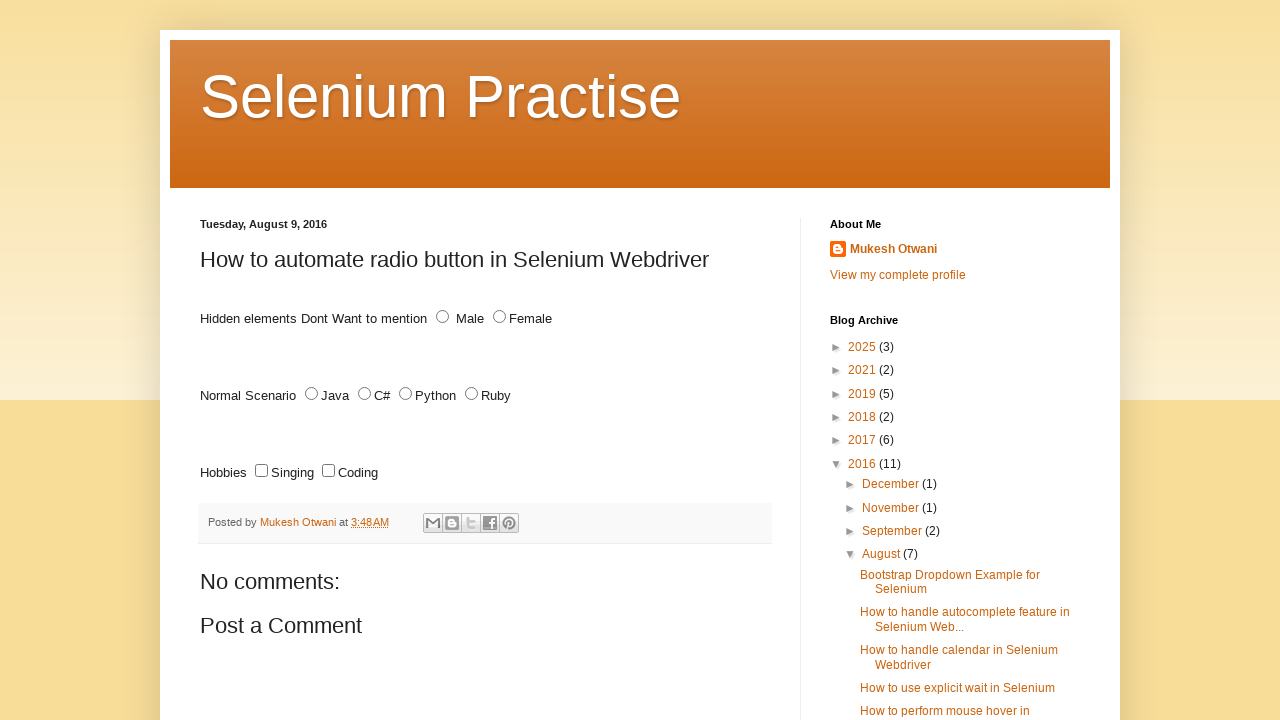

Located all radio buttons with name='lang'
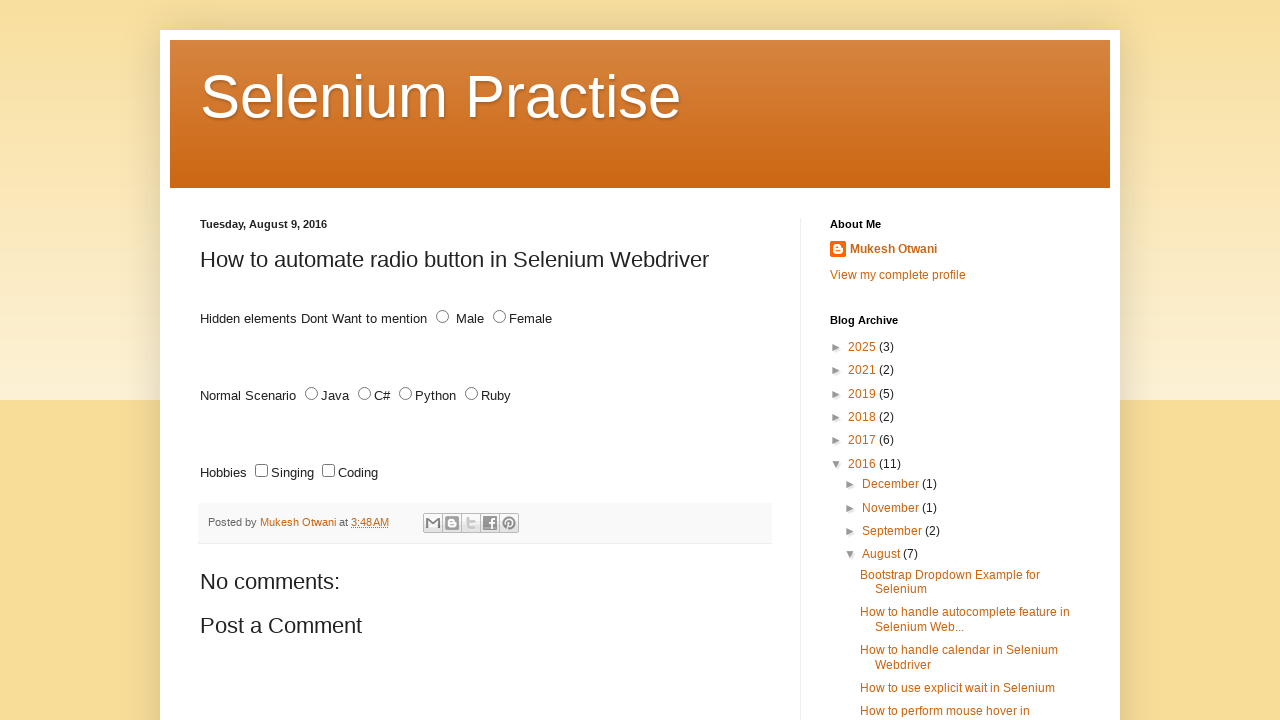

Clicked the Python radio button at (406, 394) on input[name='lang'][type='radio'] >> nth=2
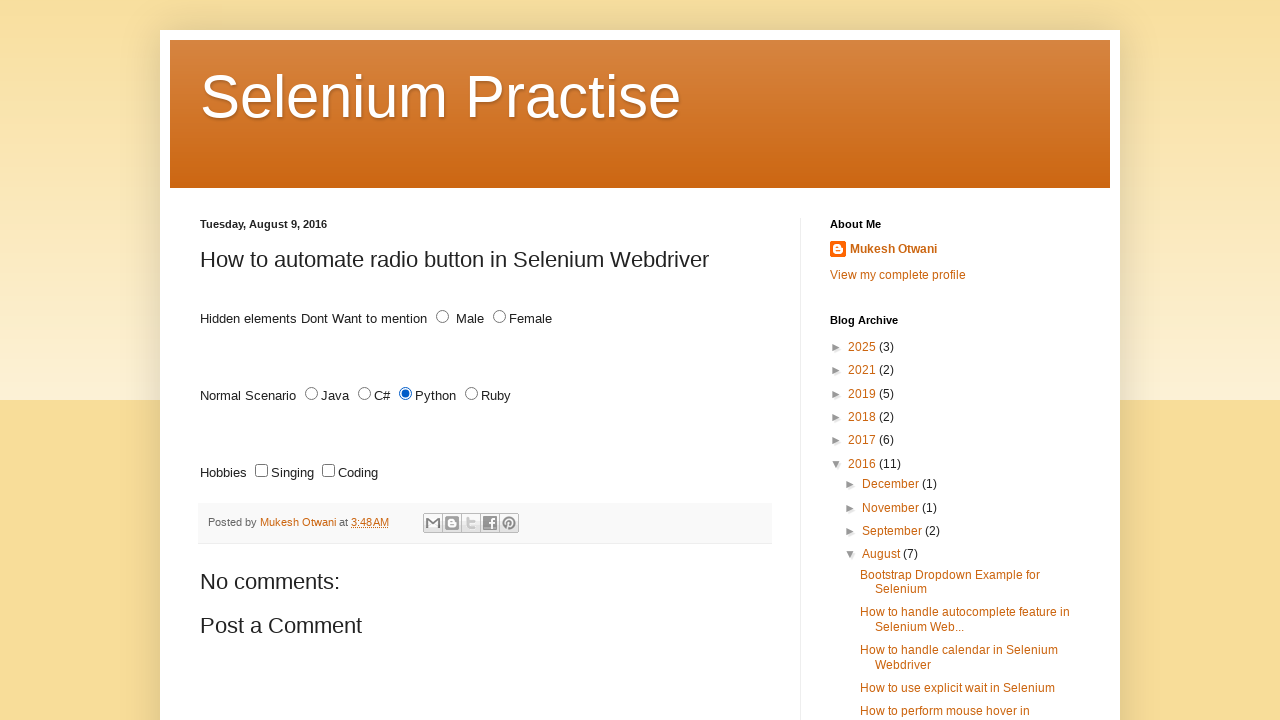

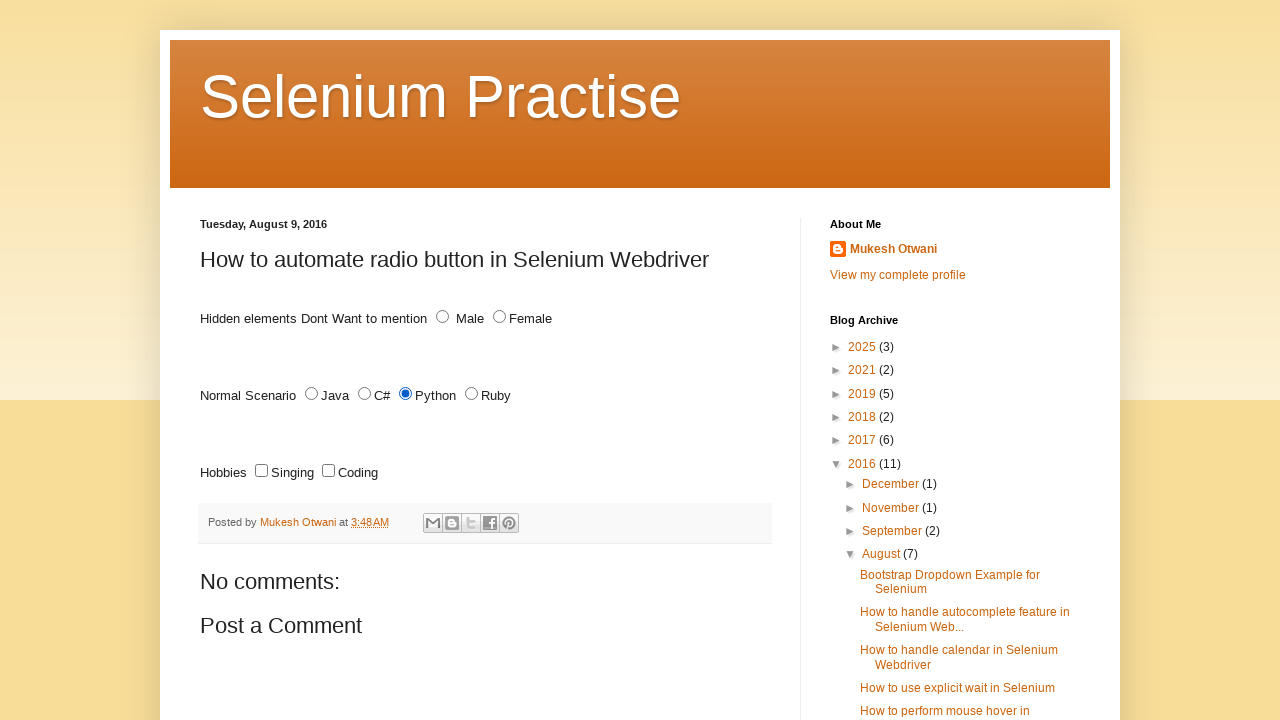